Tests the text box form on DemoQA by filling in user name, email, current address, and permanent address fields, then submitting the form and scrolling the page.

Starting URL: https://demoqa.com/text-box

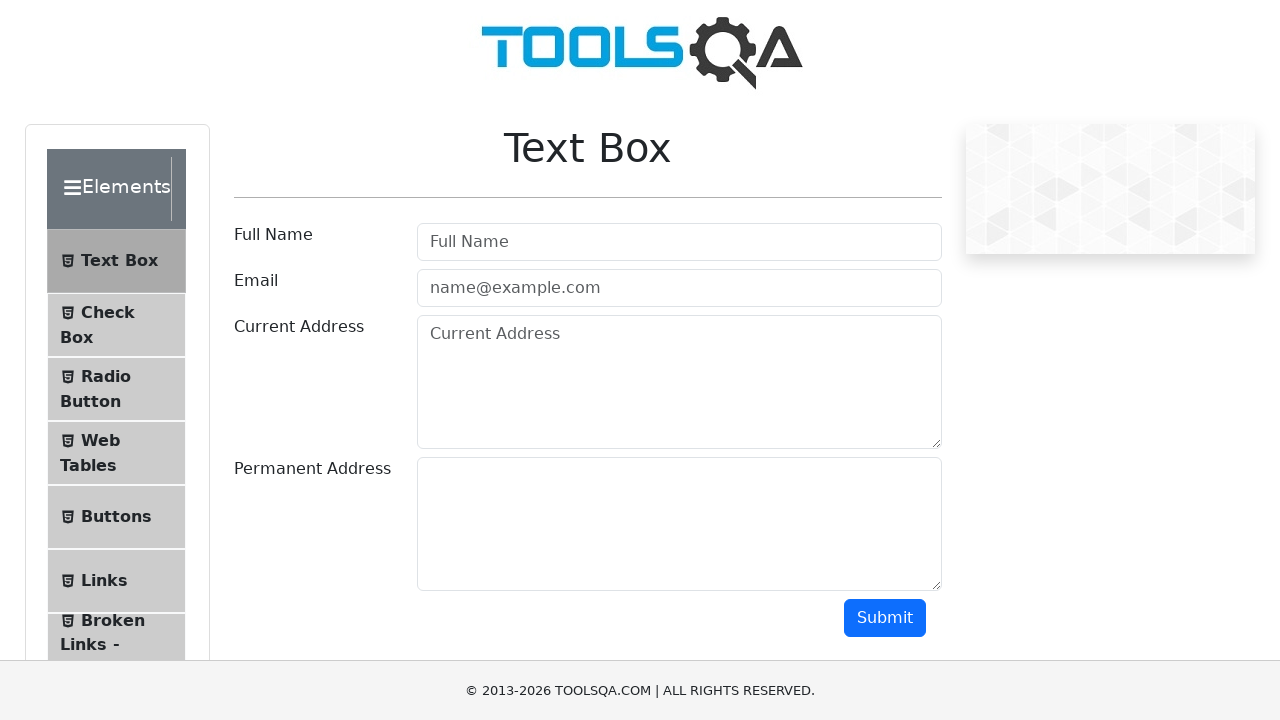

Filled username field with 'johnsmith' on #userName
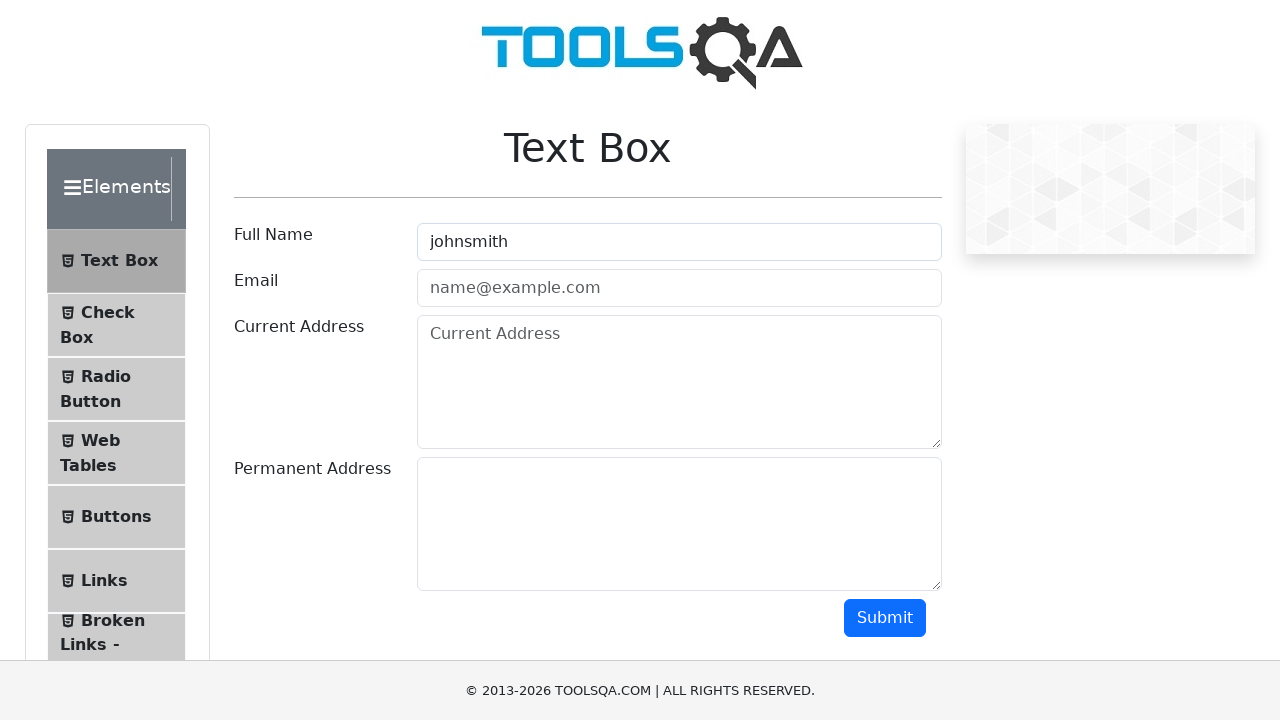

Filled email field with 'johnsmith@example.com' on #userEmail
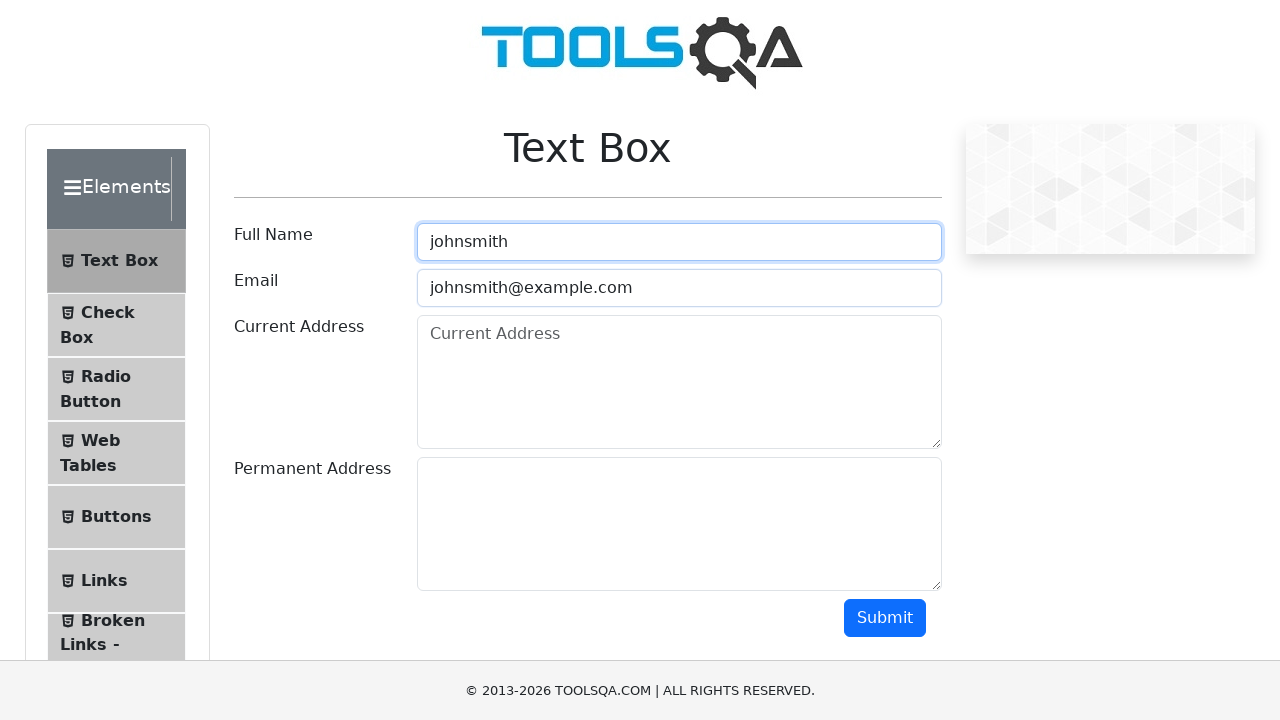

Filled current address field with '123 Main Street, New York' on #currentAddress
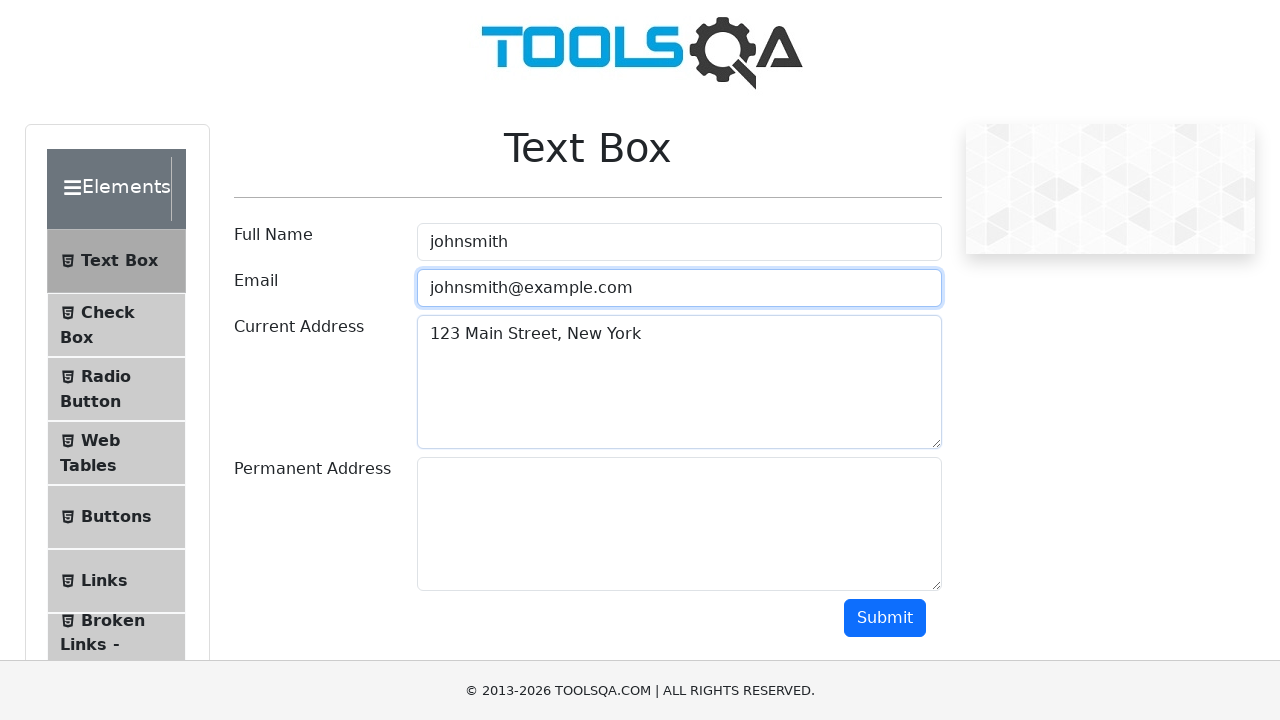

Filled permanent address field with '456 Oak Avenue, Boston' on #permanentAddress
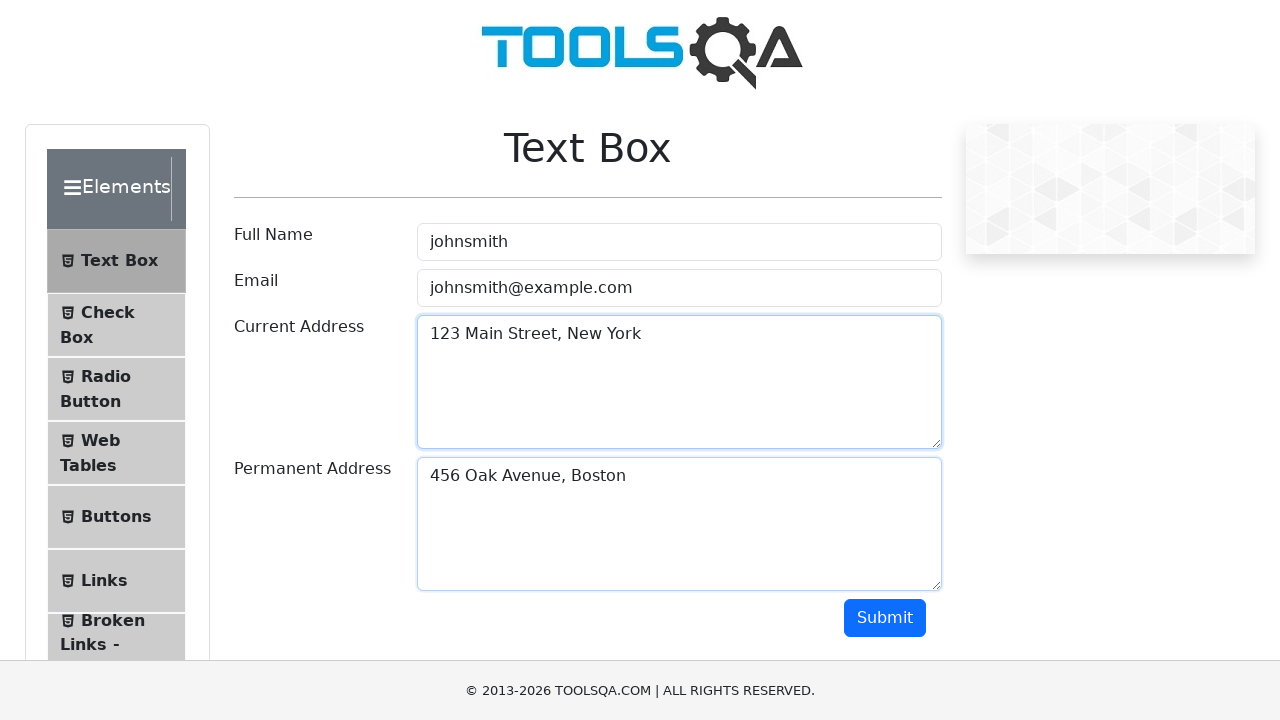

Clicked the submit button to submit the form at (885, 618) on .btn.btn-primary
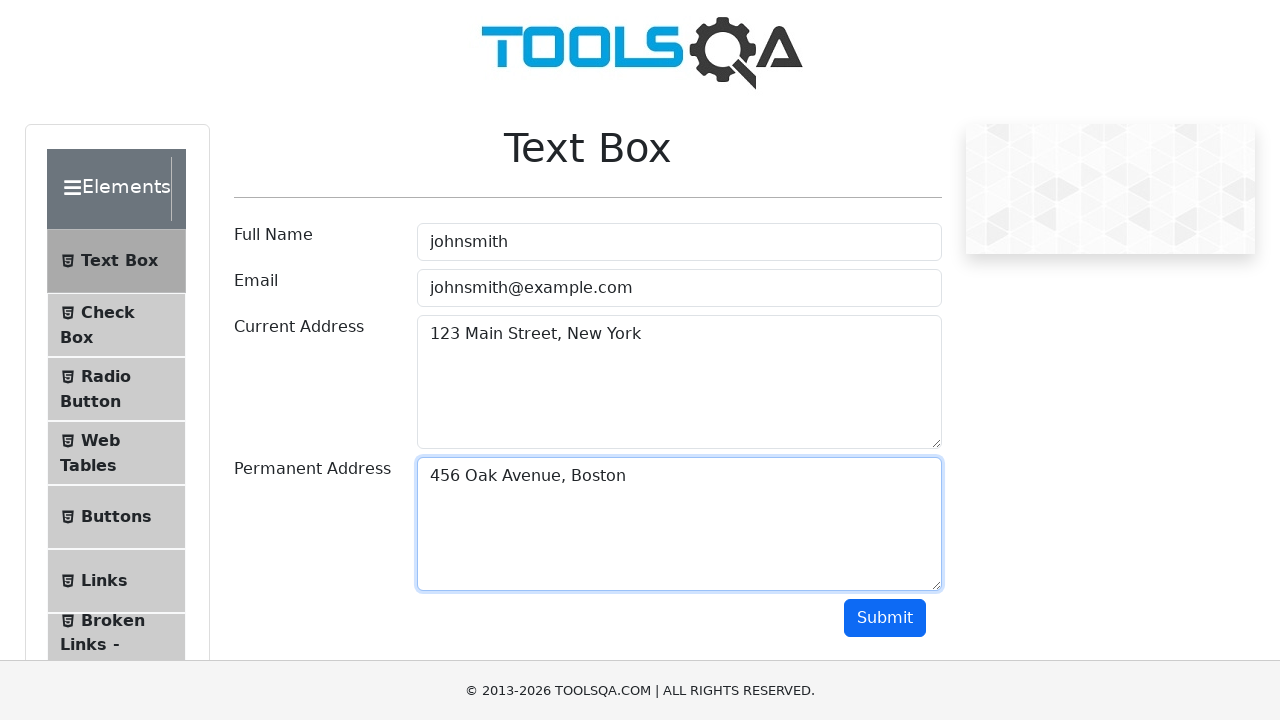

Scrolled down 500 pixels to view form submission results
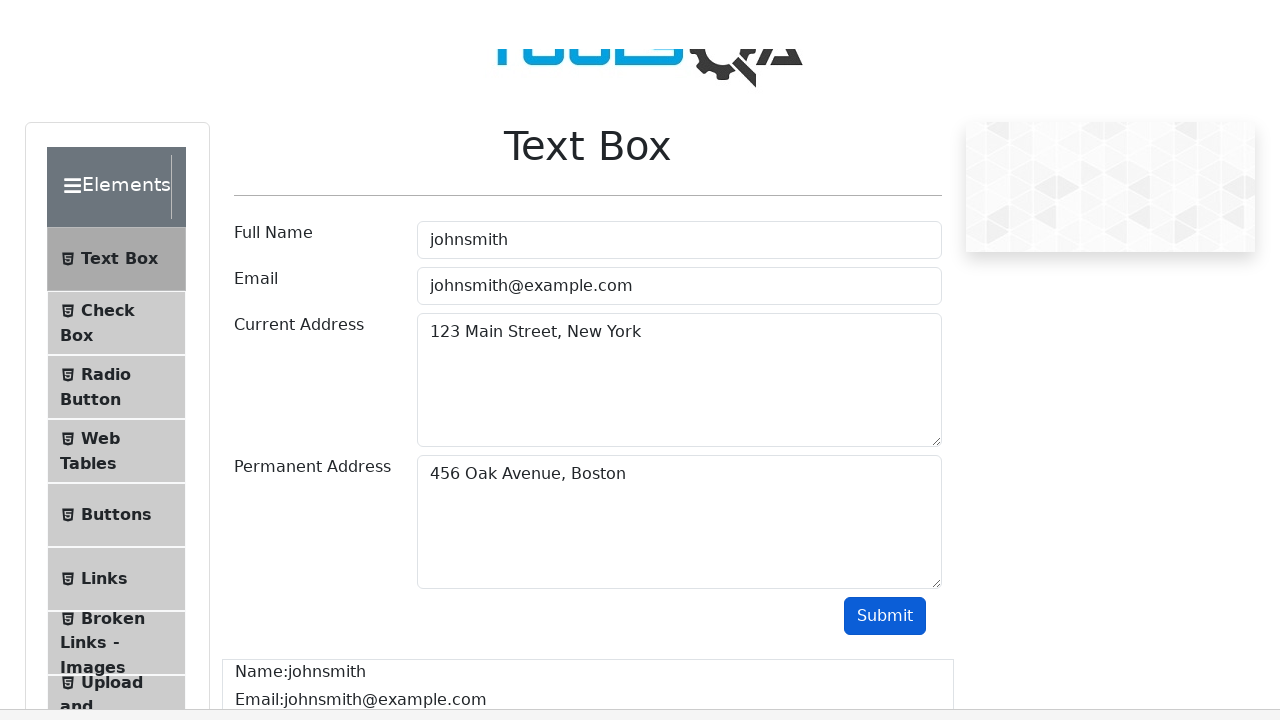

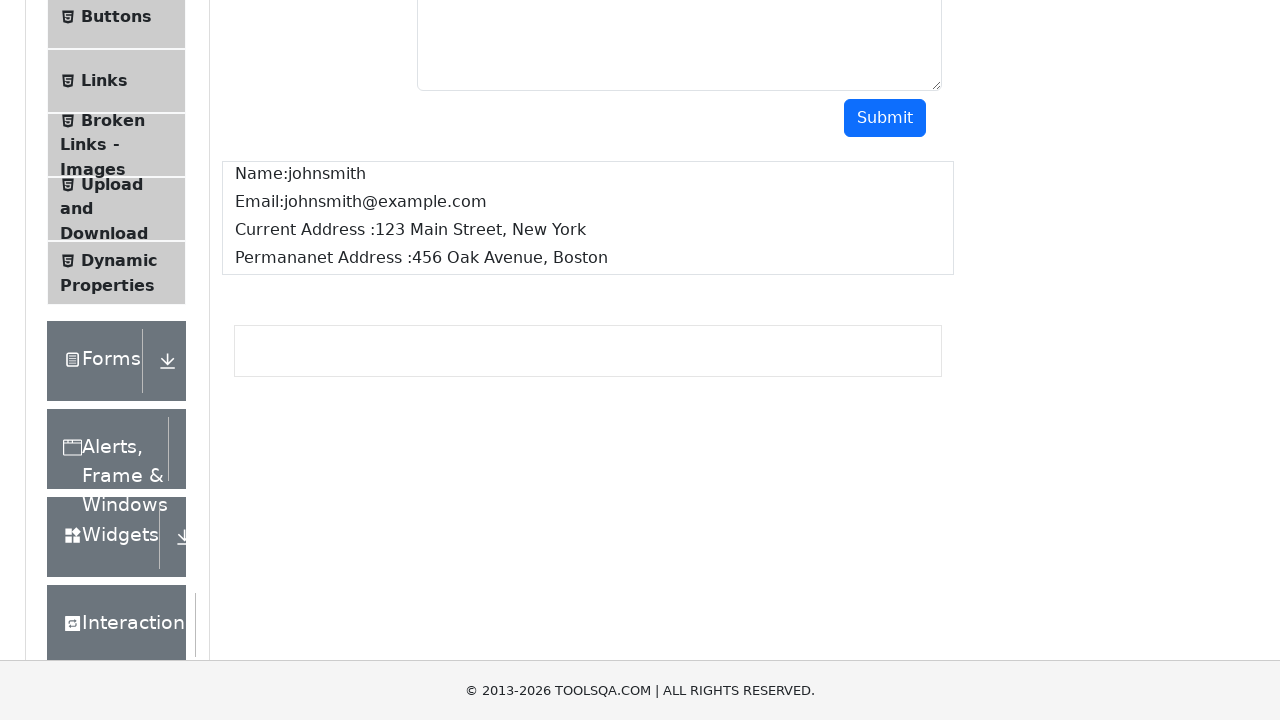